Tests the Swiggy homepage location search functionality by entering a city name in the location input field

Starting URL: https://www.swiggy.com/

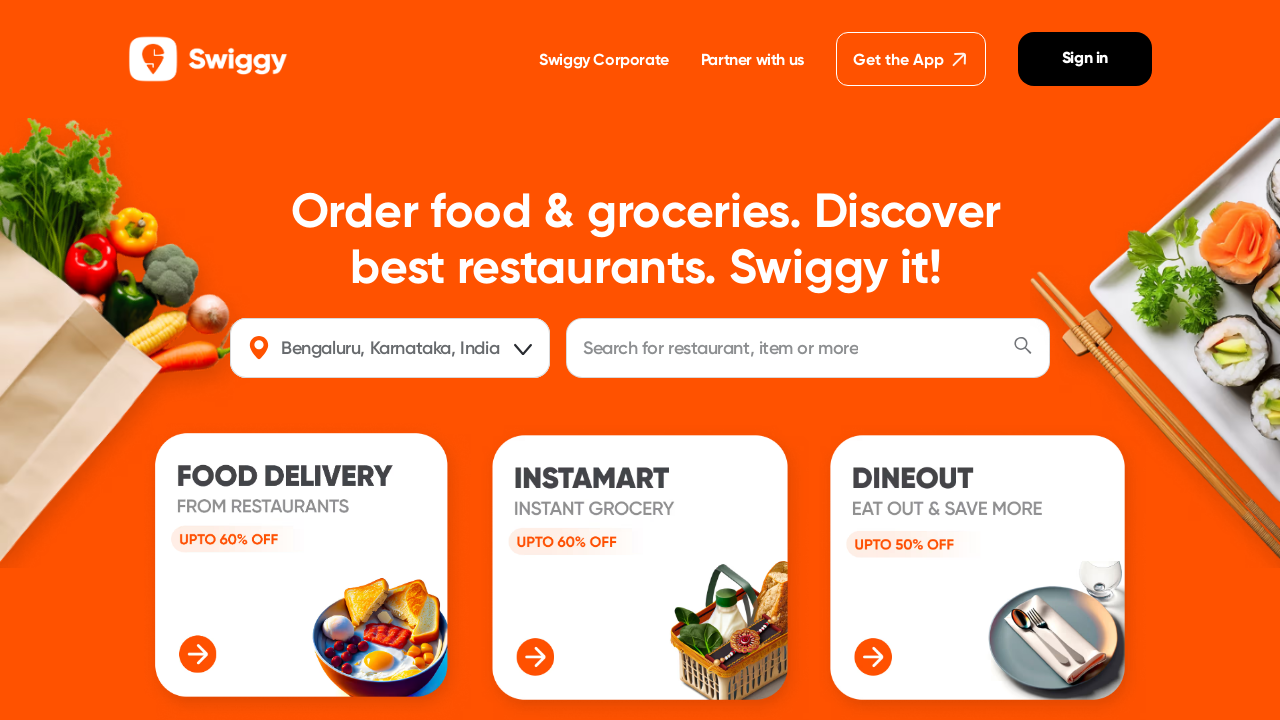

Filled location search field with 'chennai' on input[name='location']
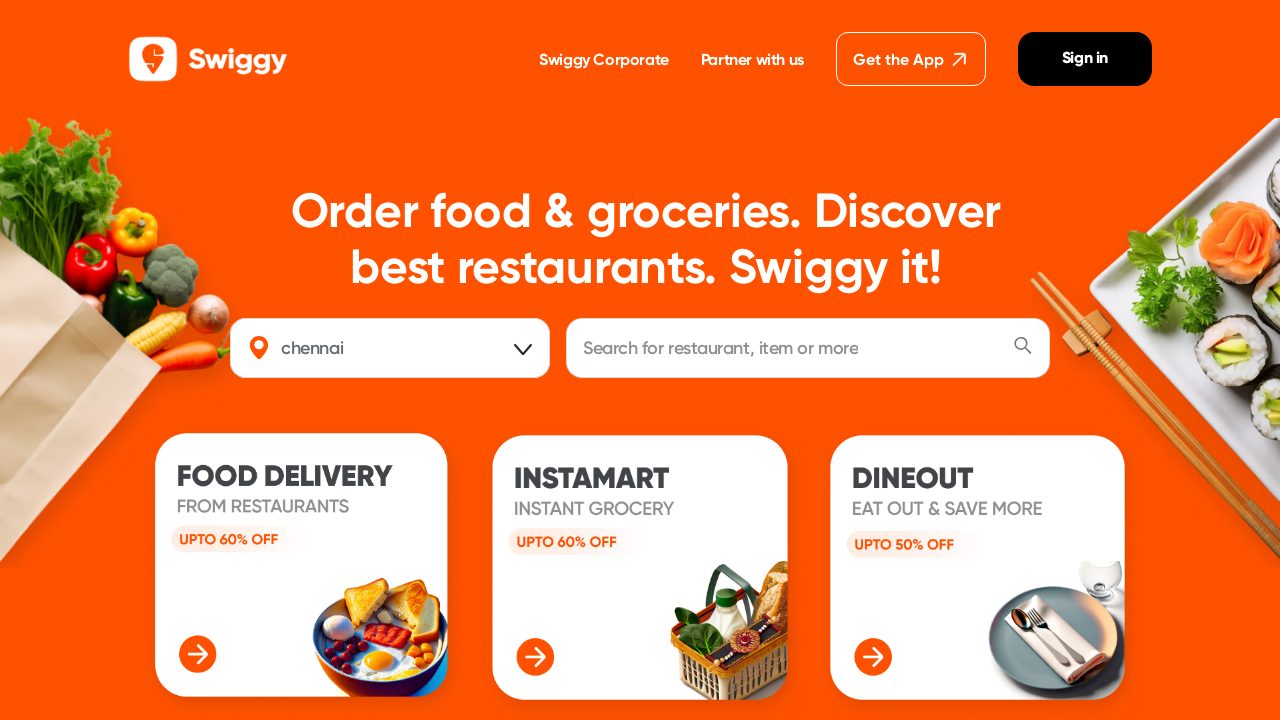

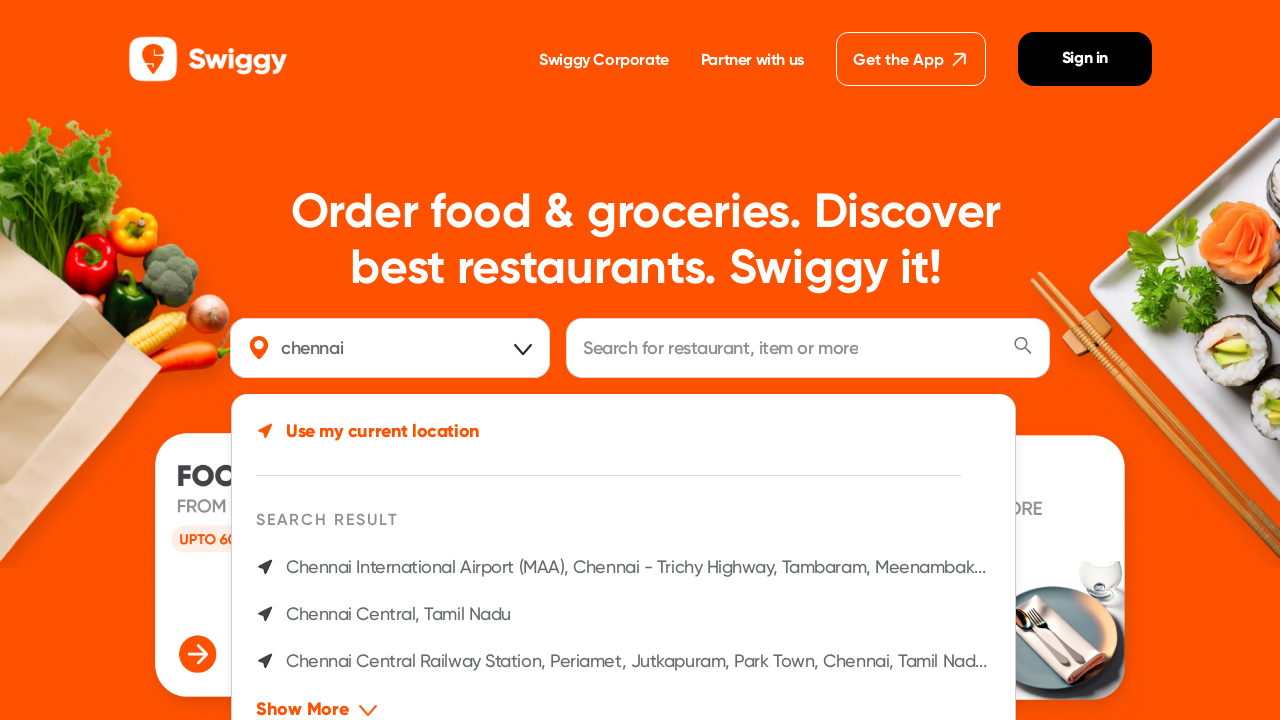